Tests iframe interaction by switching into an iframe, verifying text content, then switching back to parent frame to verify header text

Starting URL: https://practice.cydeo.com/iframe

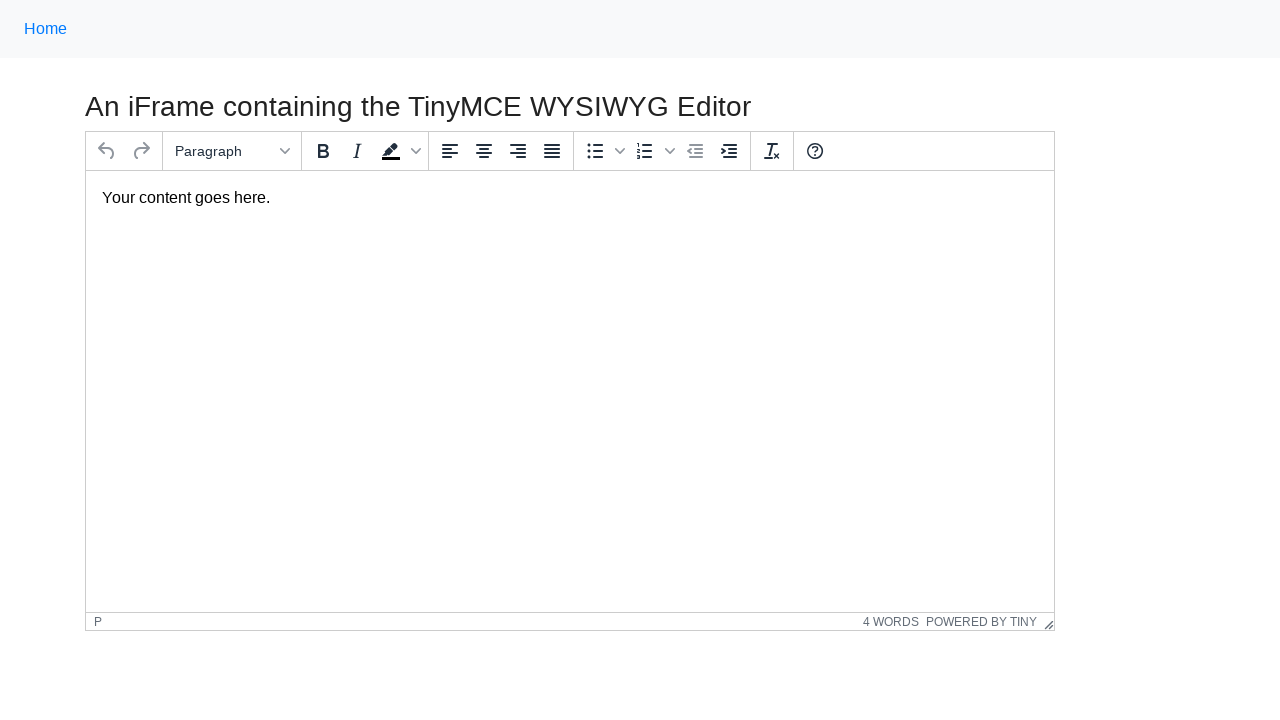

Navigated to iframe practice page
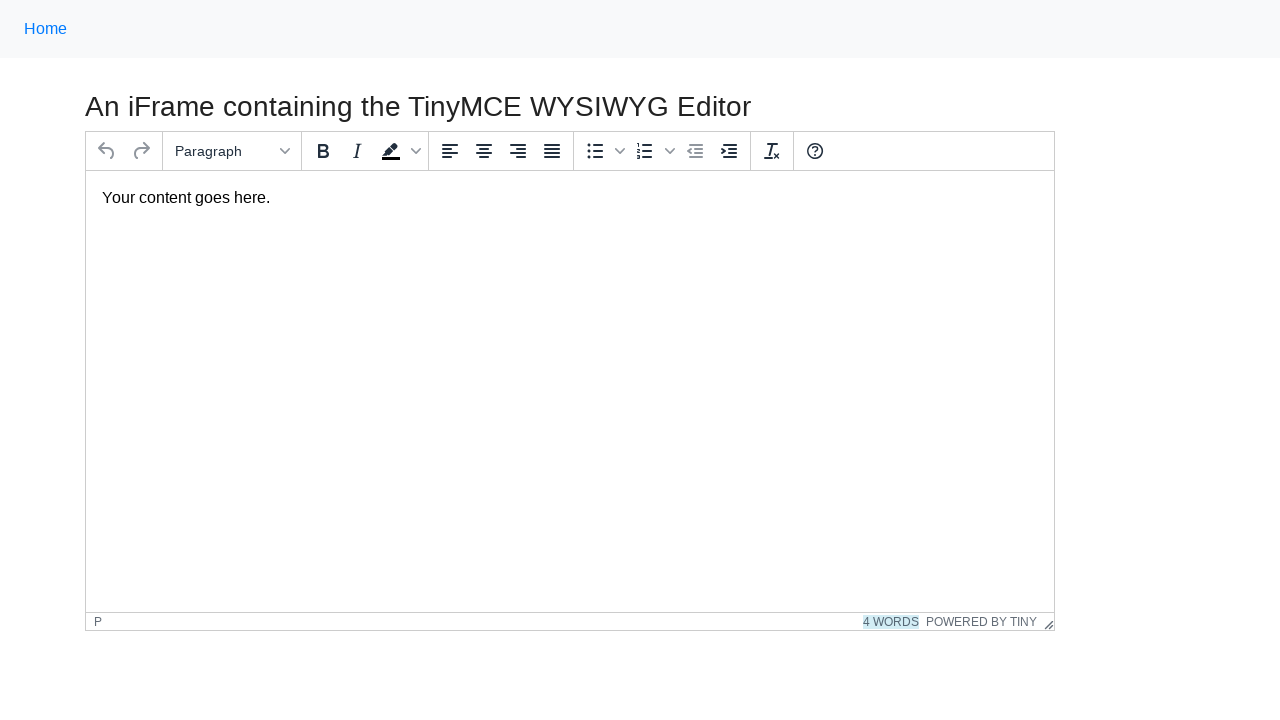

Located iframe with ID 'mce_0_ifr'
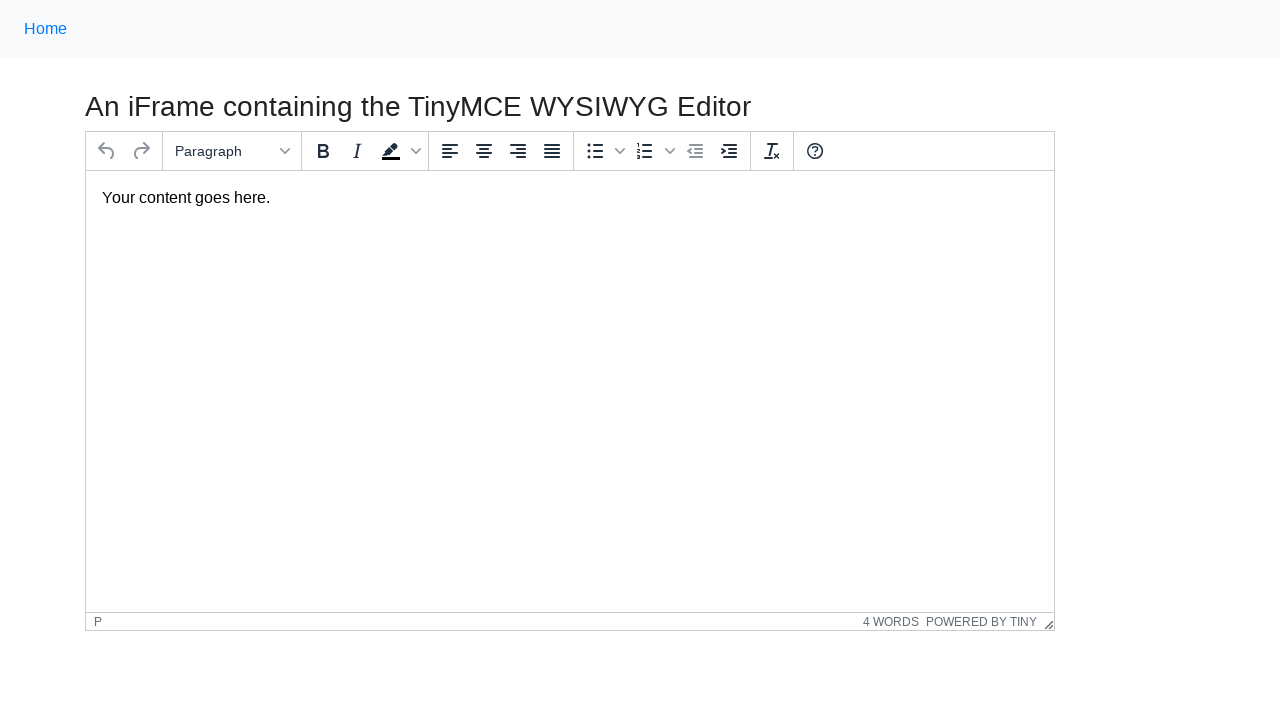

Located paragraph element within iframe
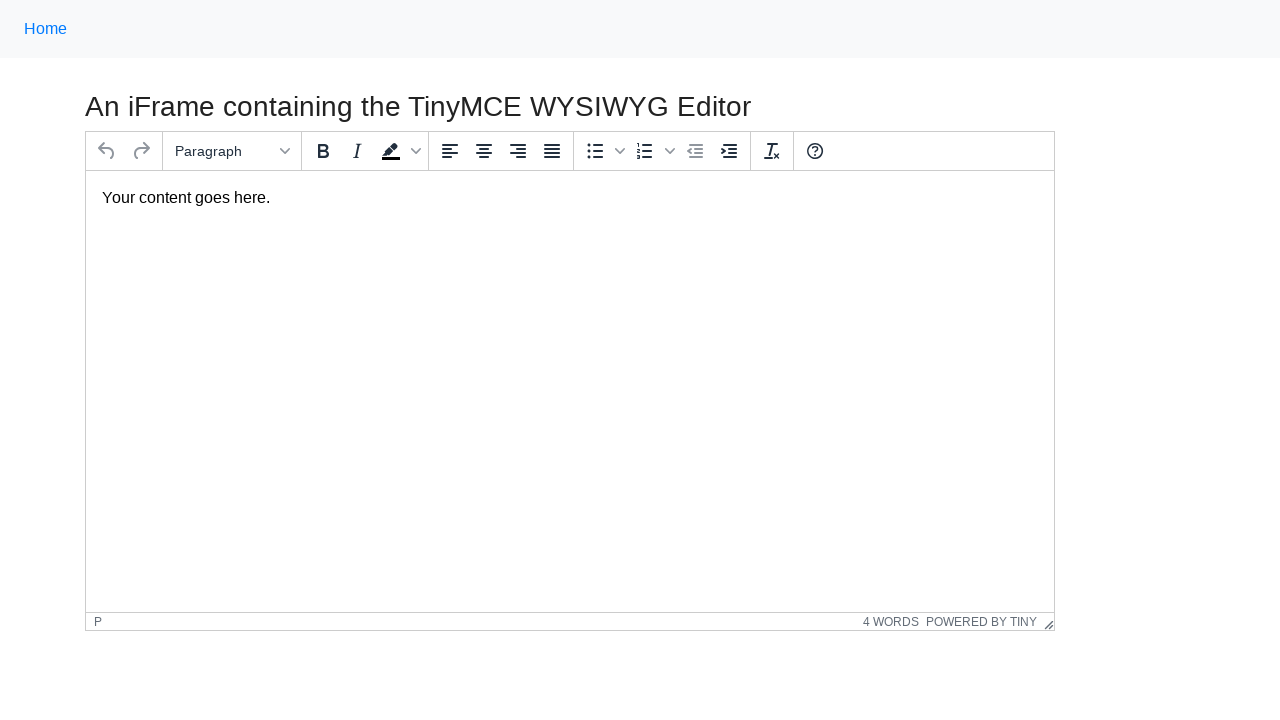

Verified iframe paragraph text content is 'Your content goes here.'
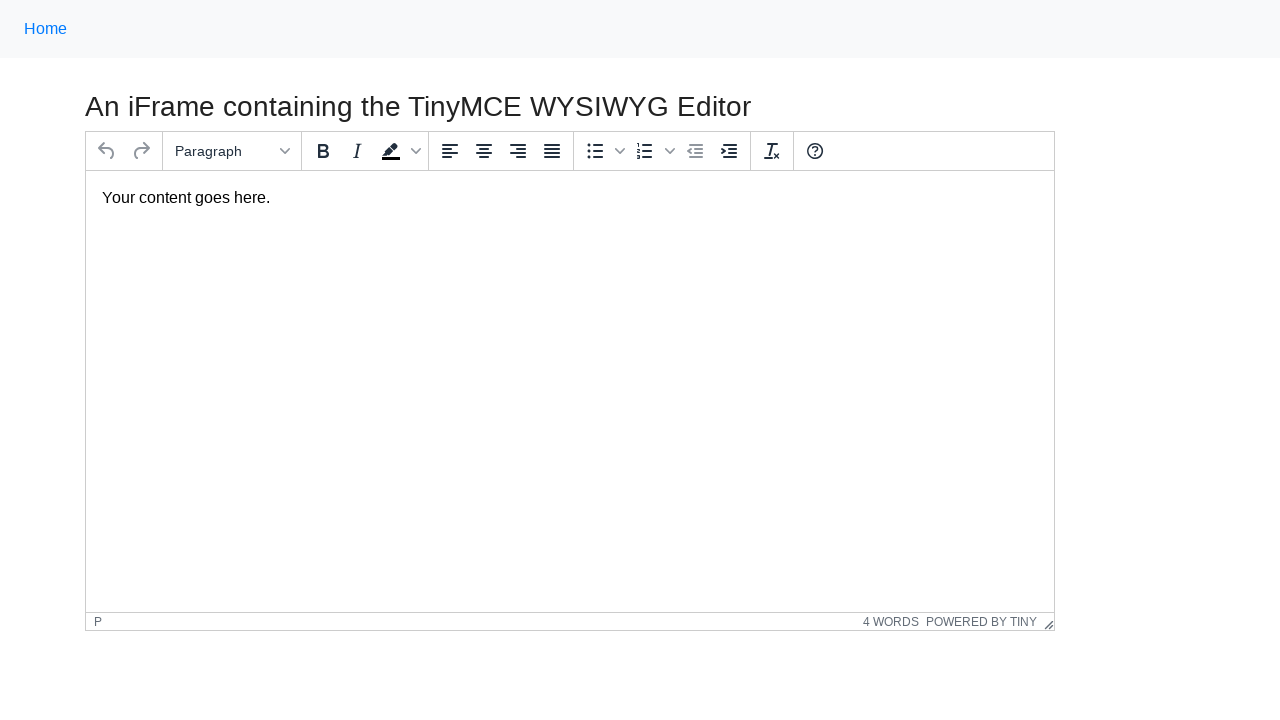

Located h3 header element in main frame
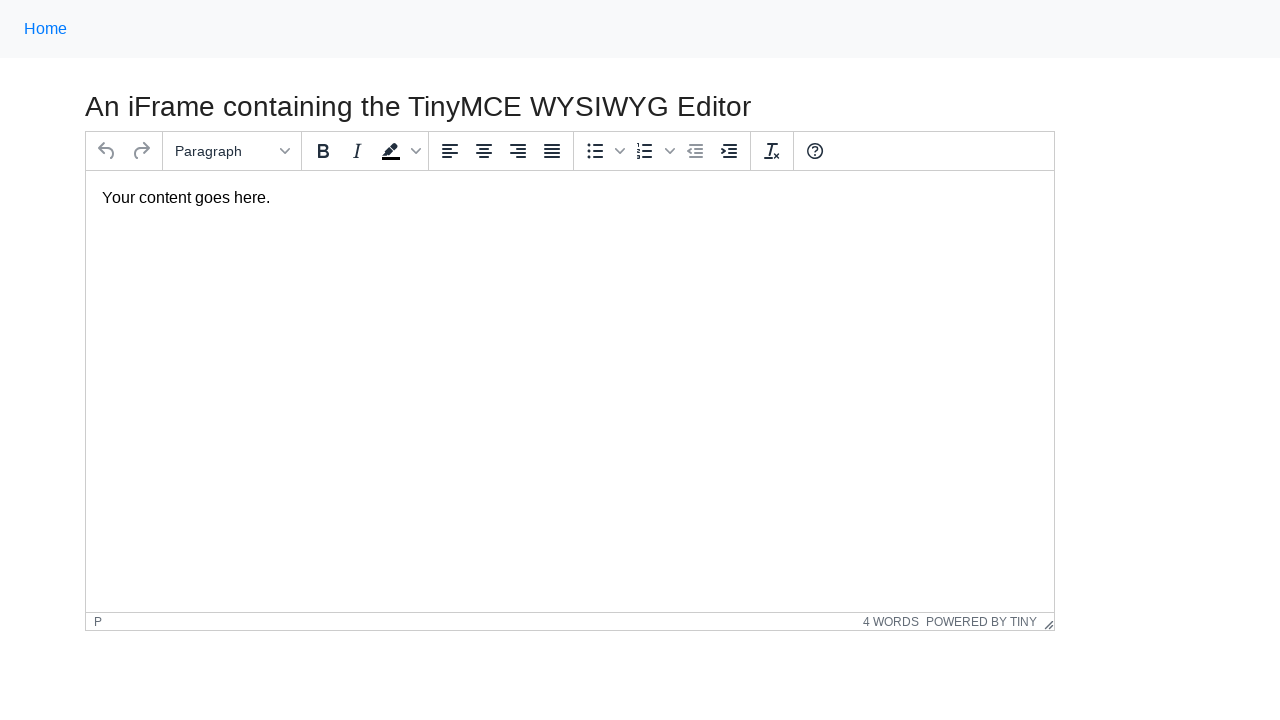

Verified header text is 'An iFrame containing the TinyMCE WYSIWYG Editor'
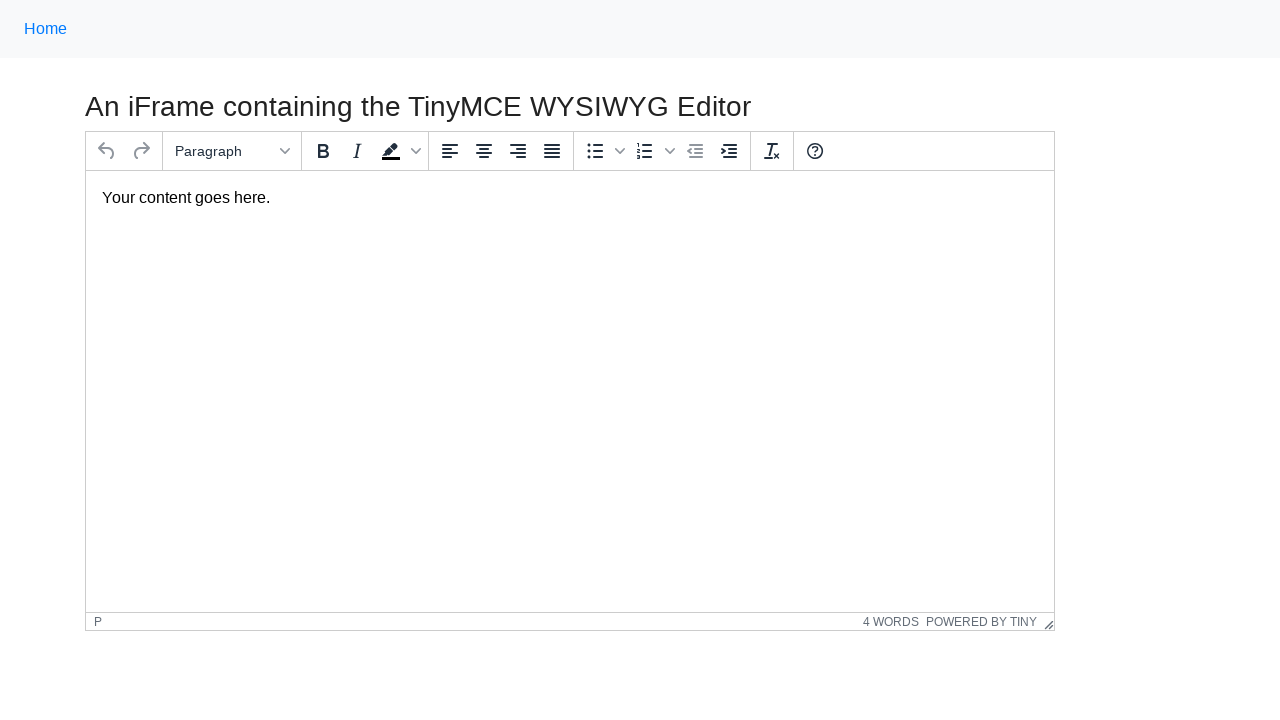

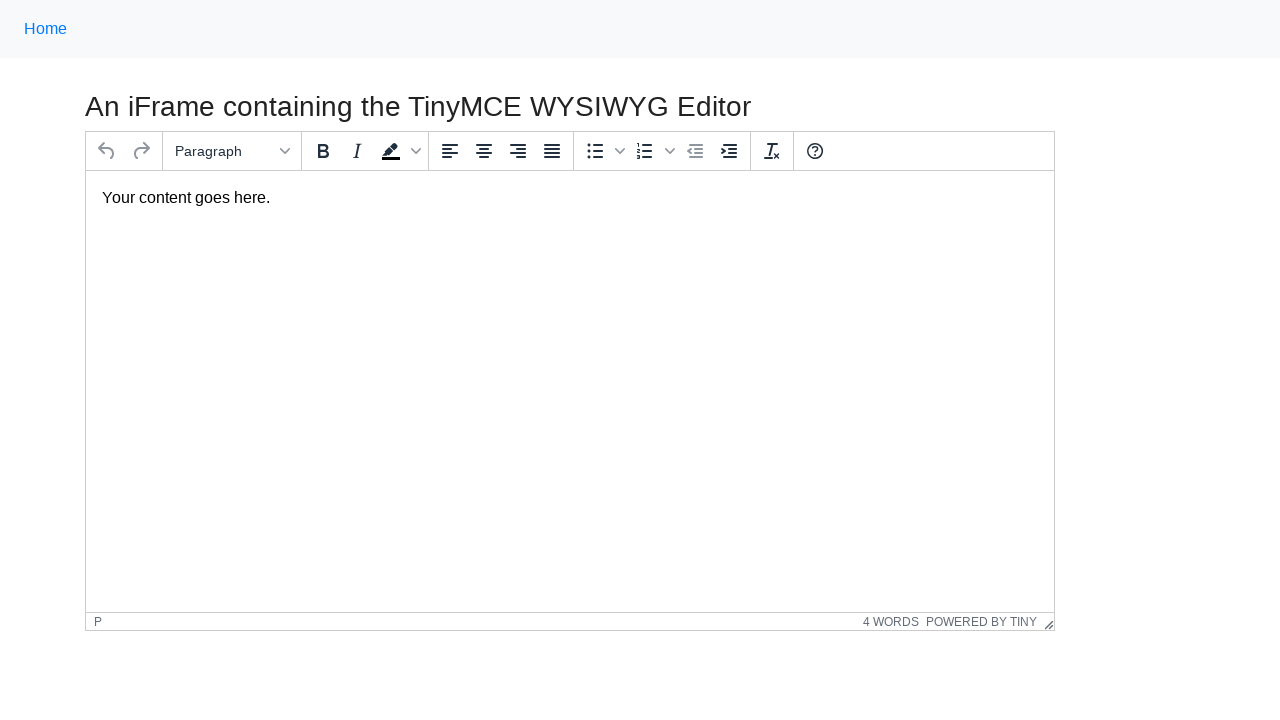